Tests JavaScript alert handling by entering a name, triggering an alert, and accepting it

Starting URL: https://rahulshettyacademy.com/AutomationPractice/

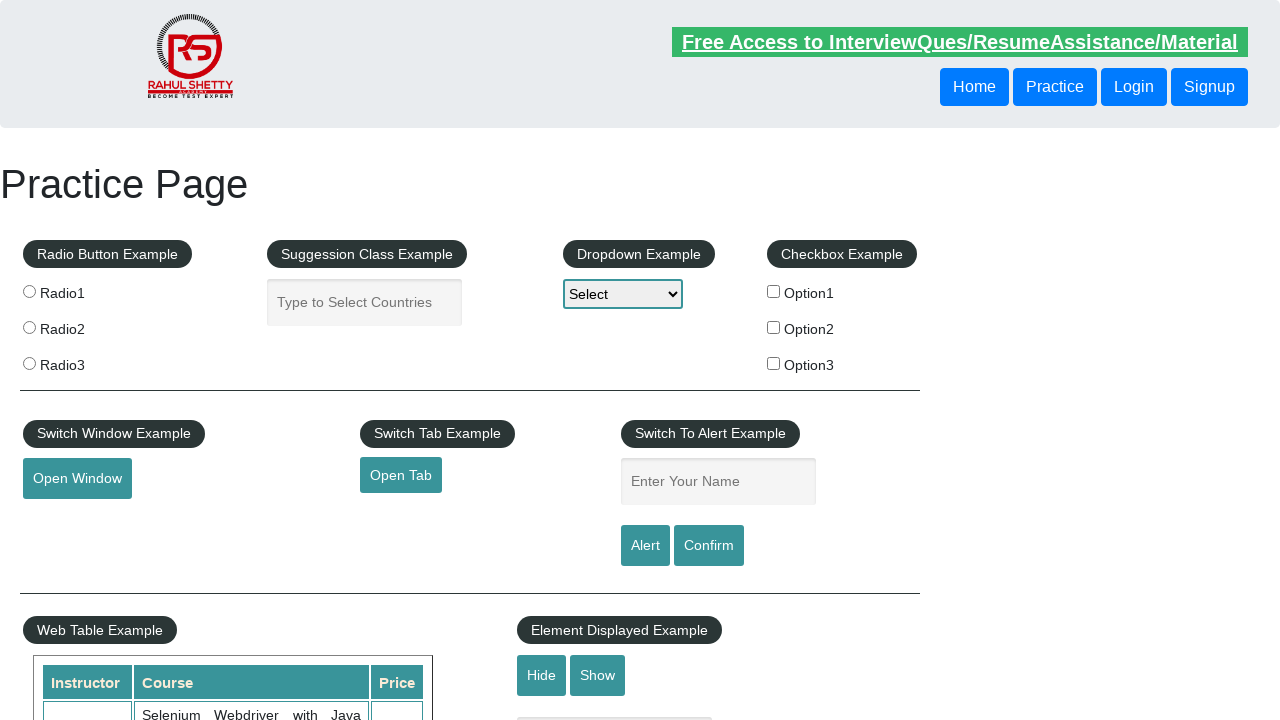

Filled name field with 'Pavana' on input[name='enter-name']
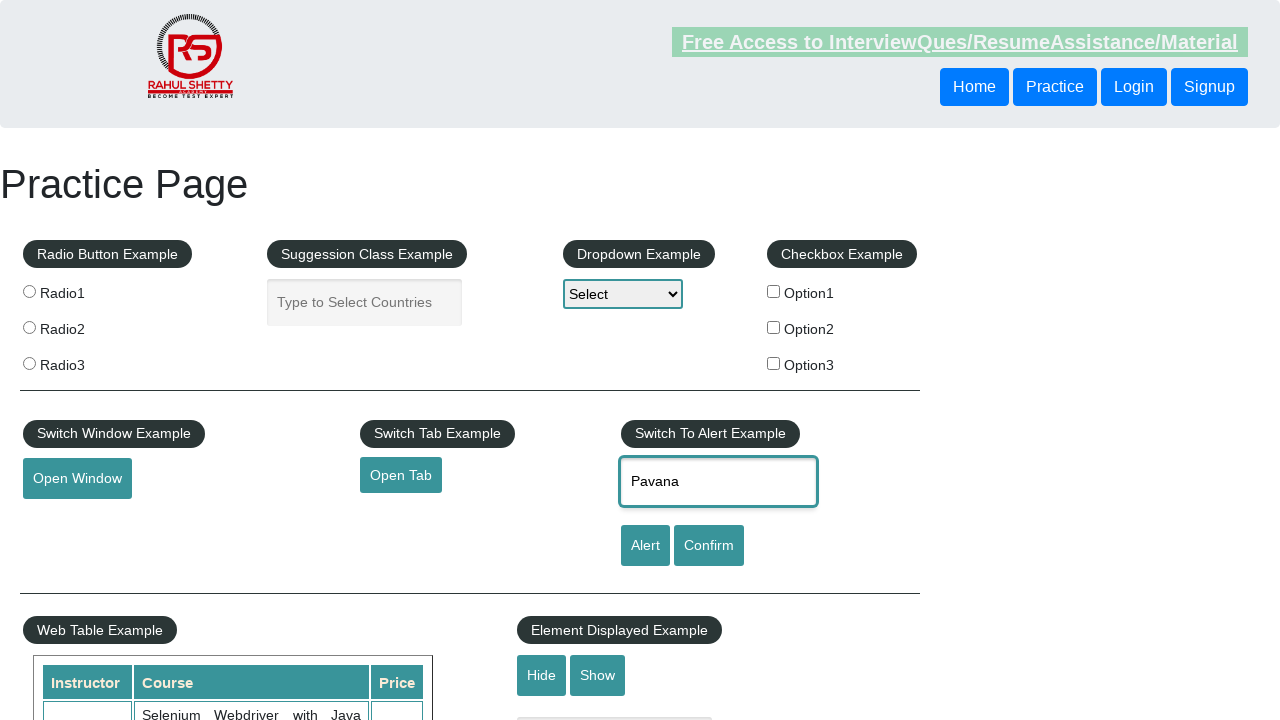

Set up dialog handler to accept alerts
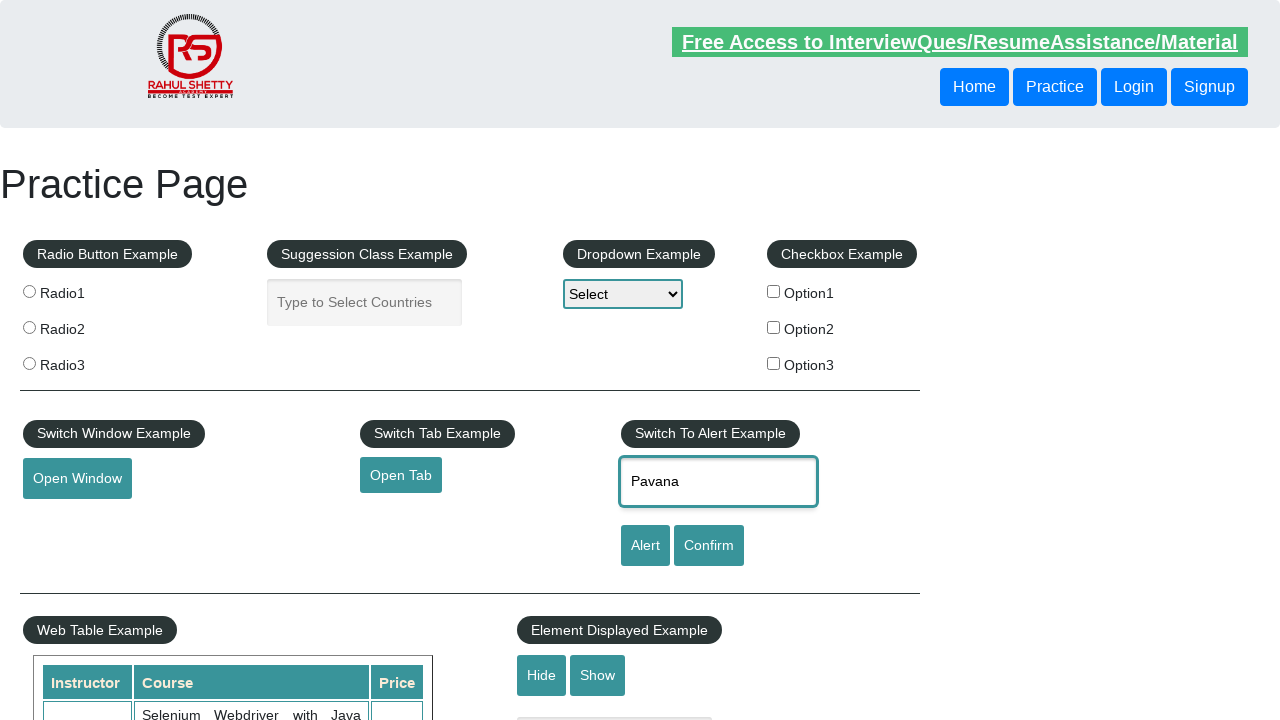

Clicked alert button to trigger JavaScript alert at (645, 546) on #alertbtn
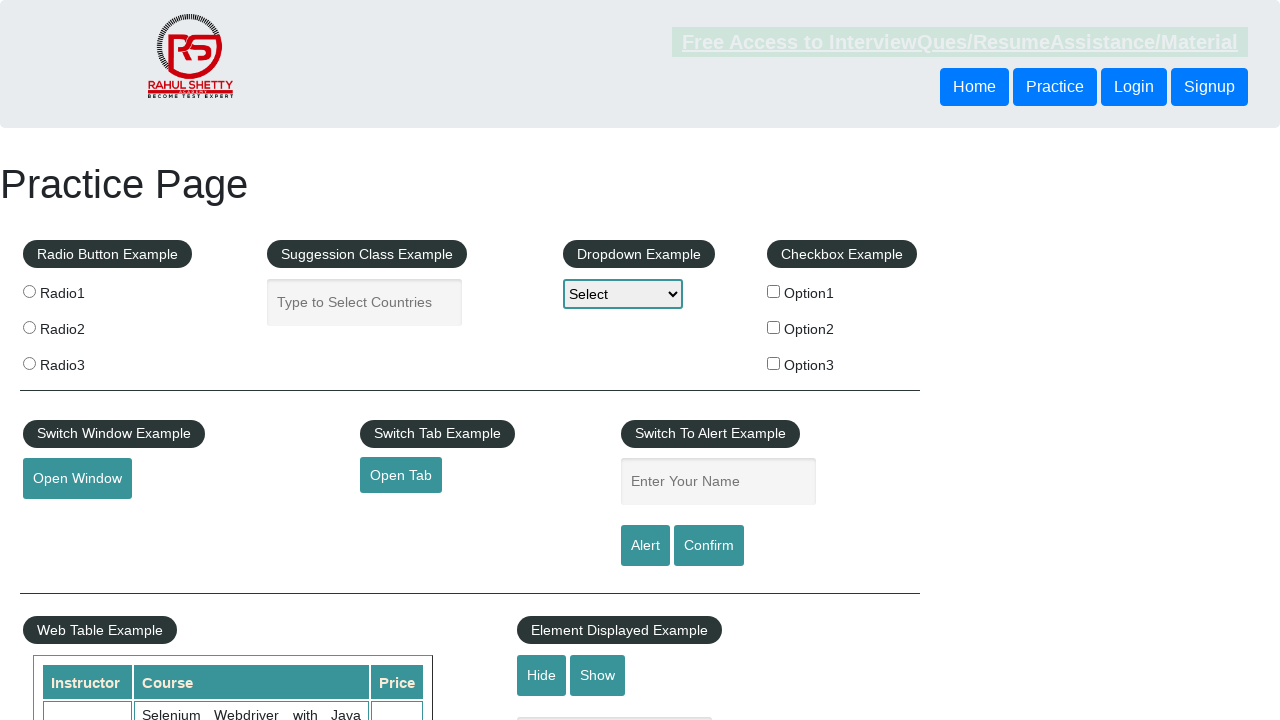

Waited 1 second for alert handling to complete
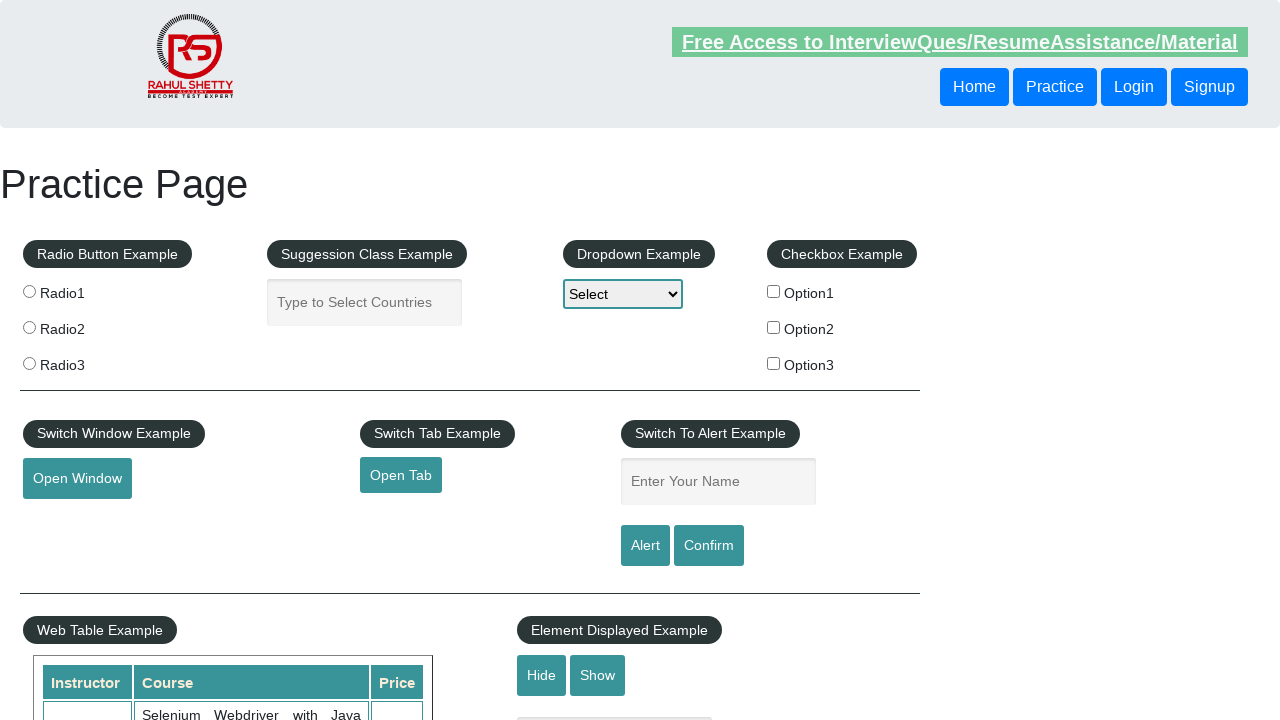

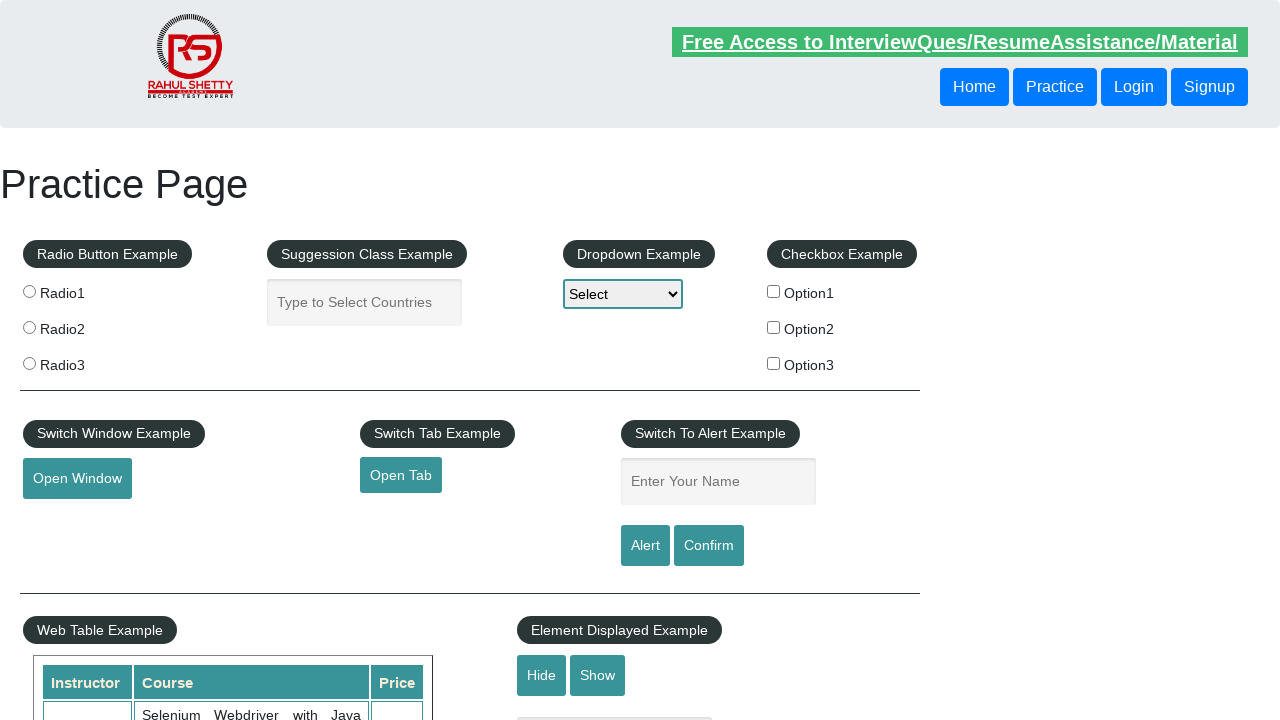